Tests the calculator by performing addition: 5 + 10 = 15

Starting URL: https://calculatorhtml.onrender.com/

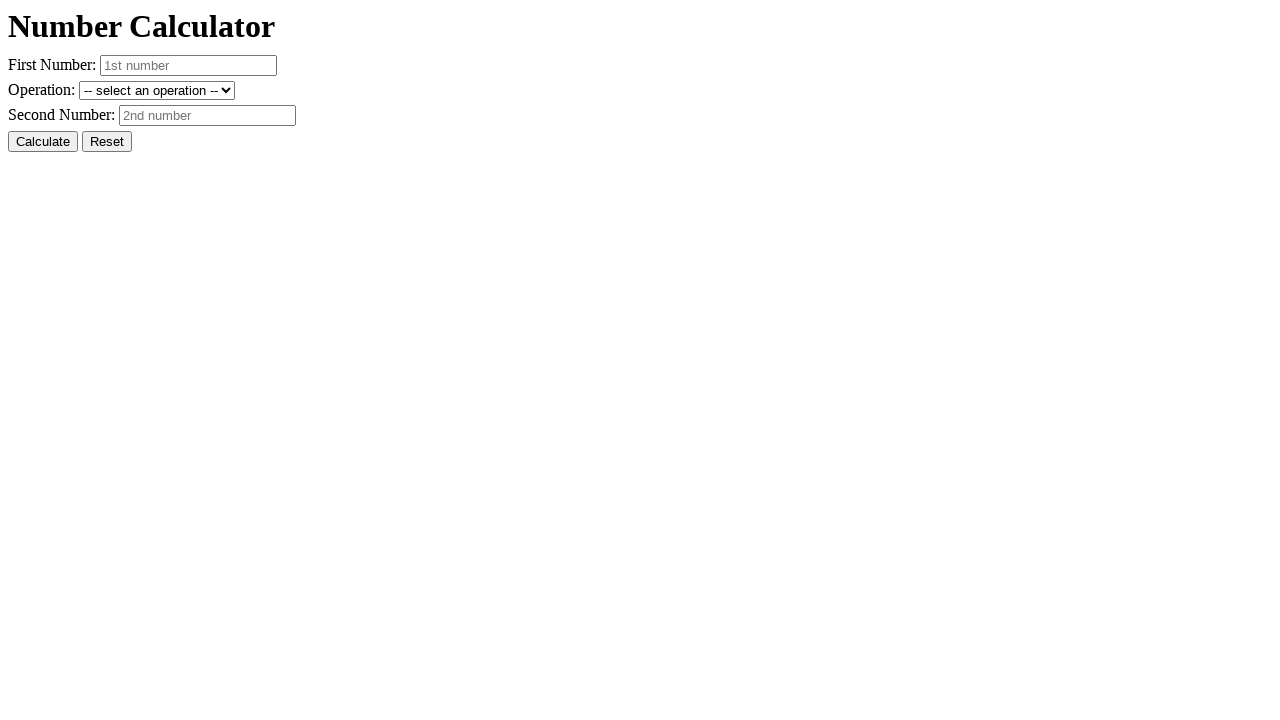

Clicked Reset button to clear previous state at (107, 142) on #resetButton
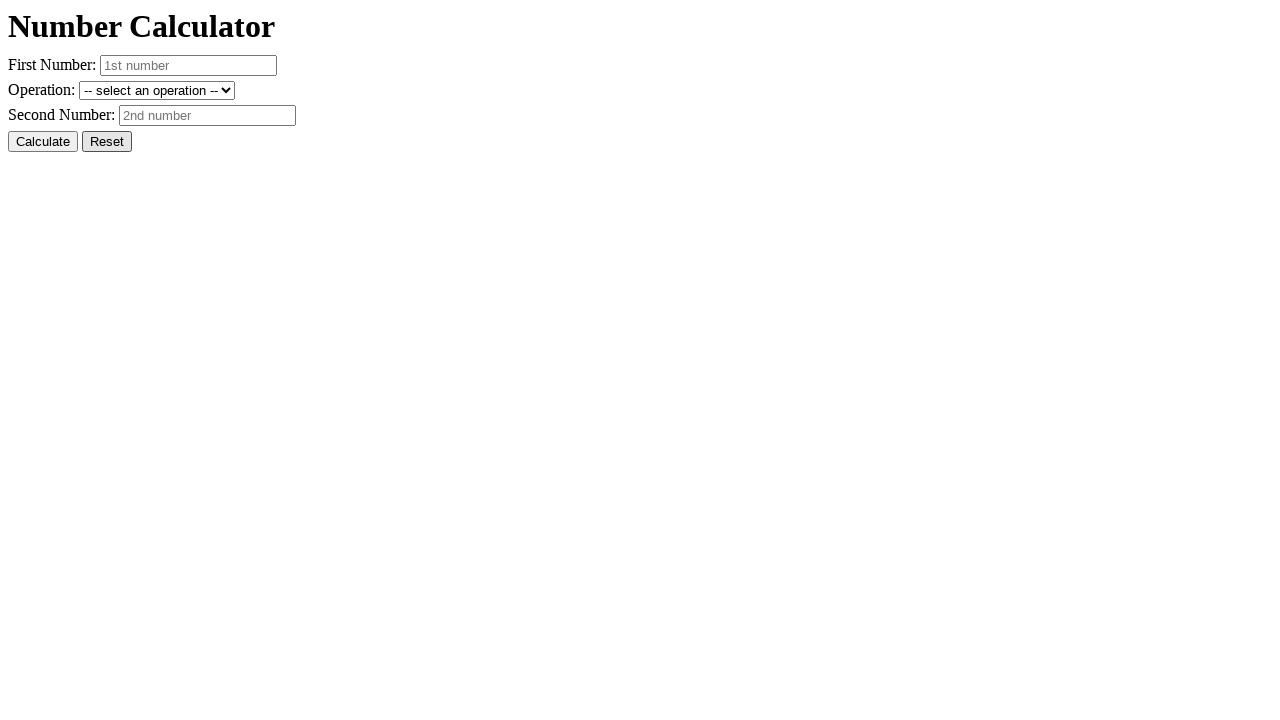

Entered first number: 5 on #number1
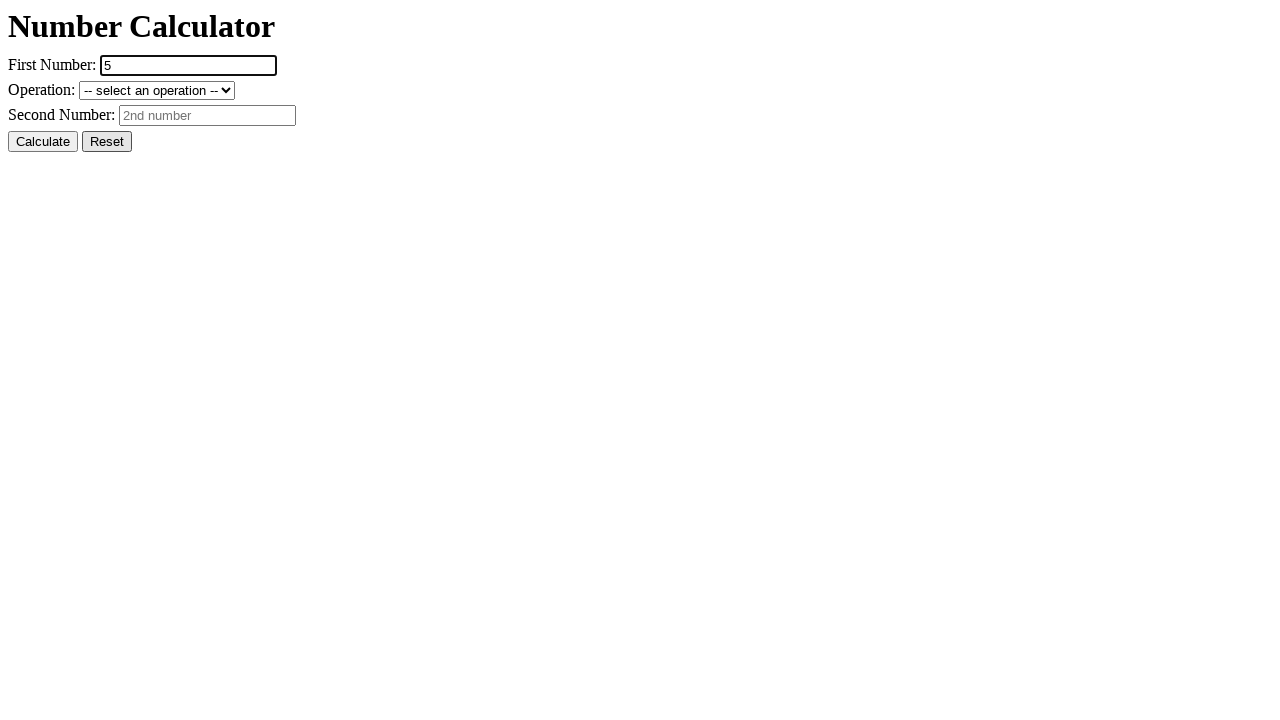

Entered second number: 10 on #number2
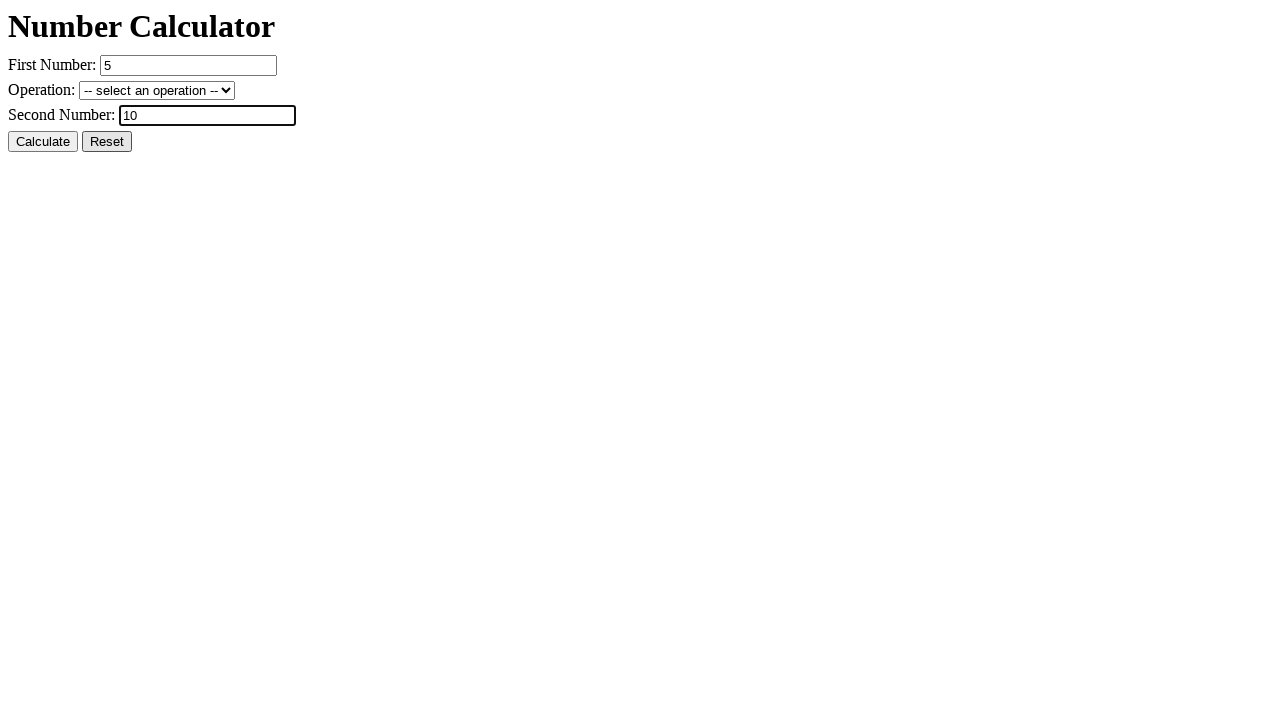

Selected addition operation (+ sum) on #operation
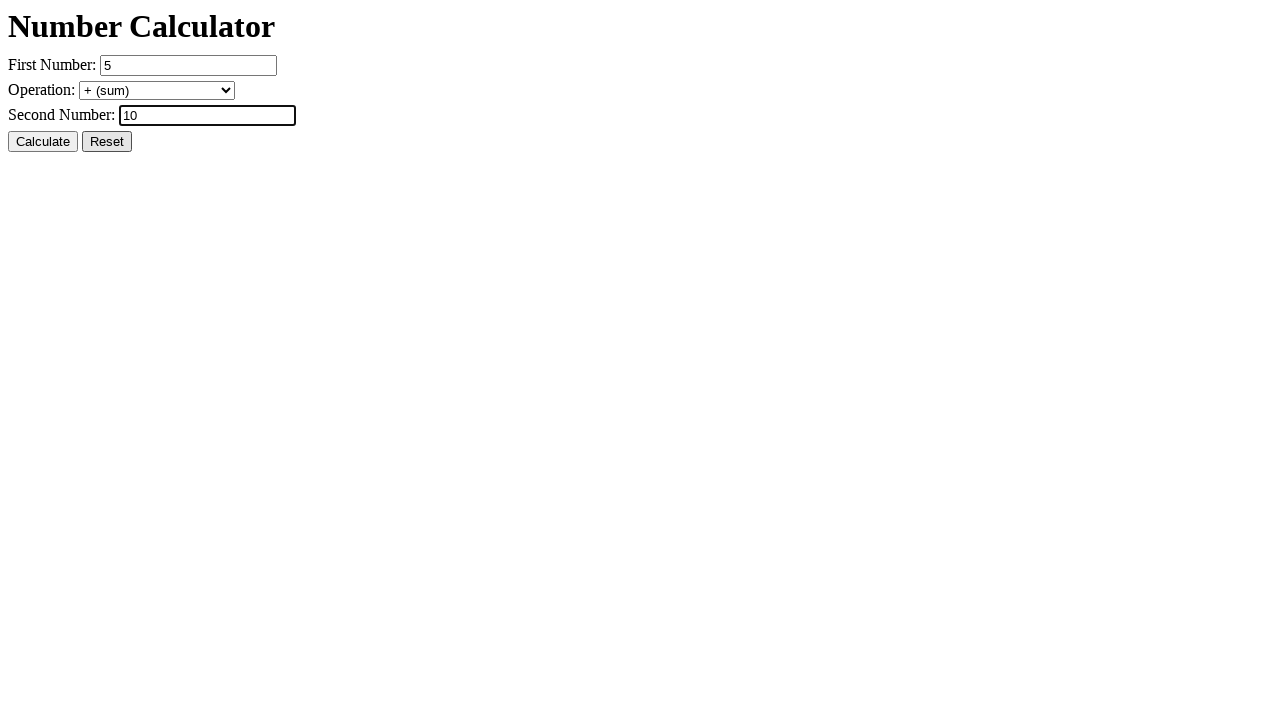

Clicked Calculate button at (43, 142) on #calcButton
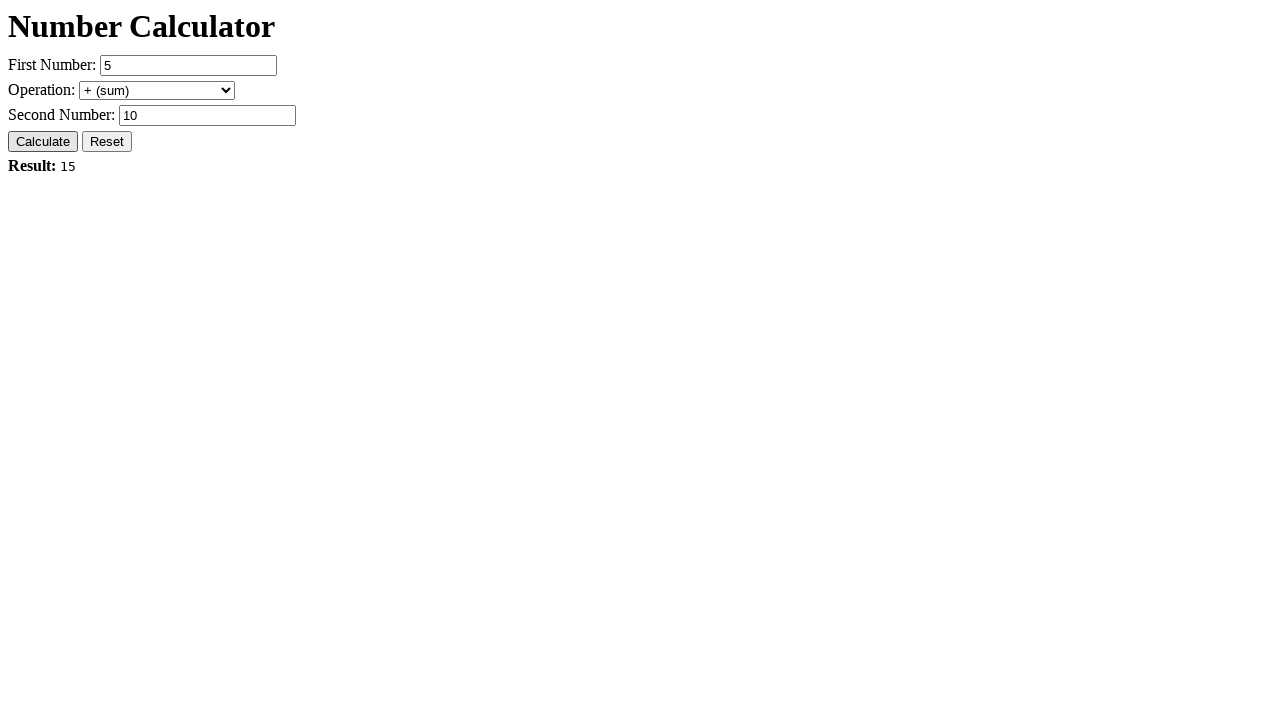

Result element loaded, showing answer of 5 + 10 = 15
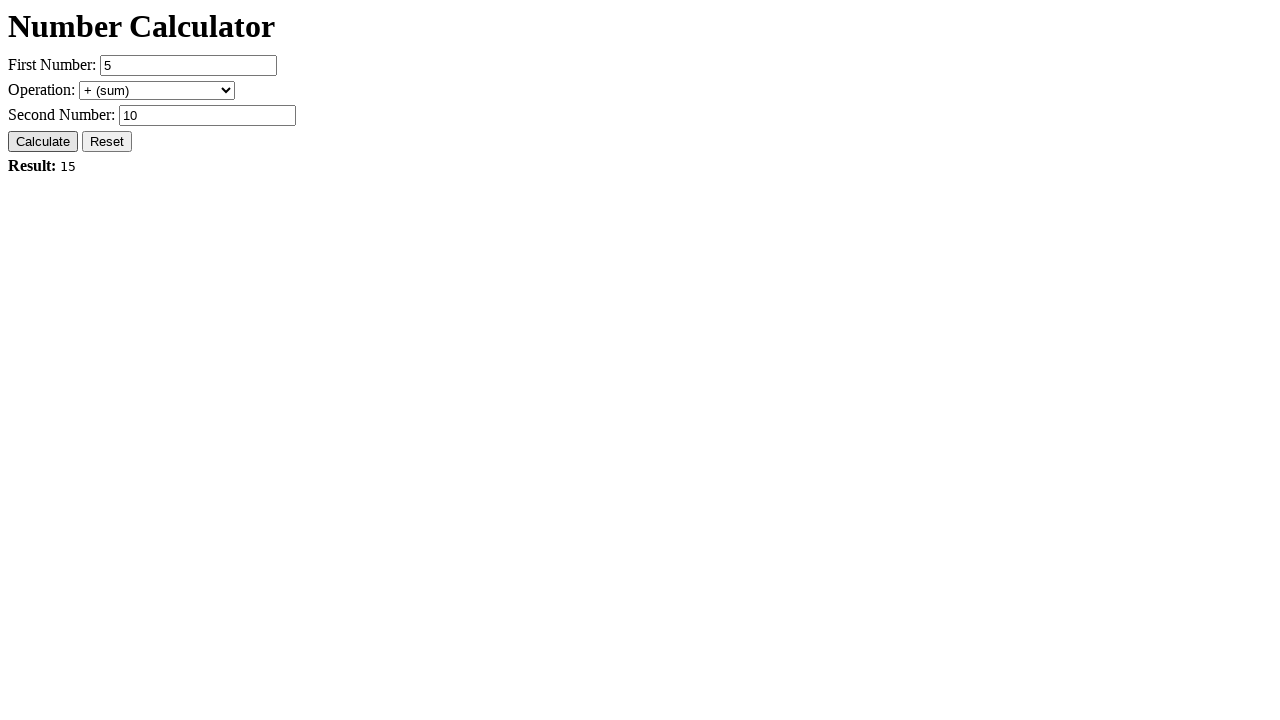

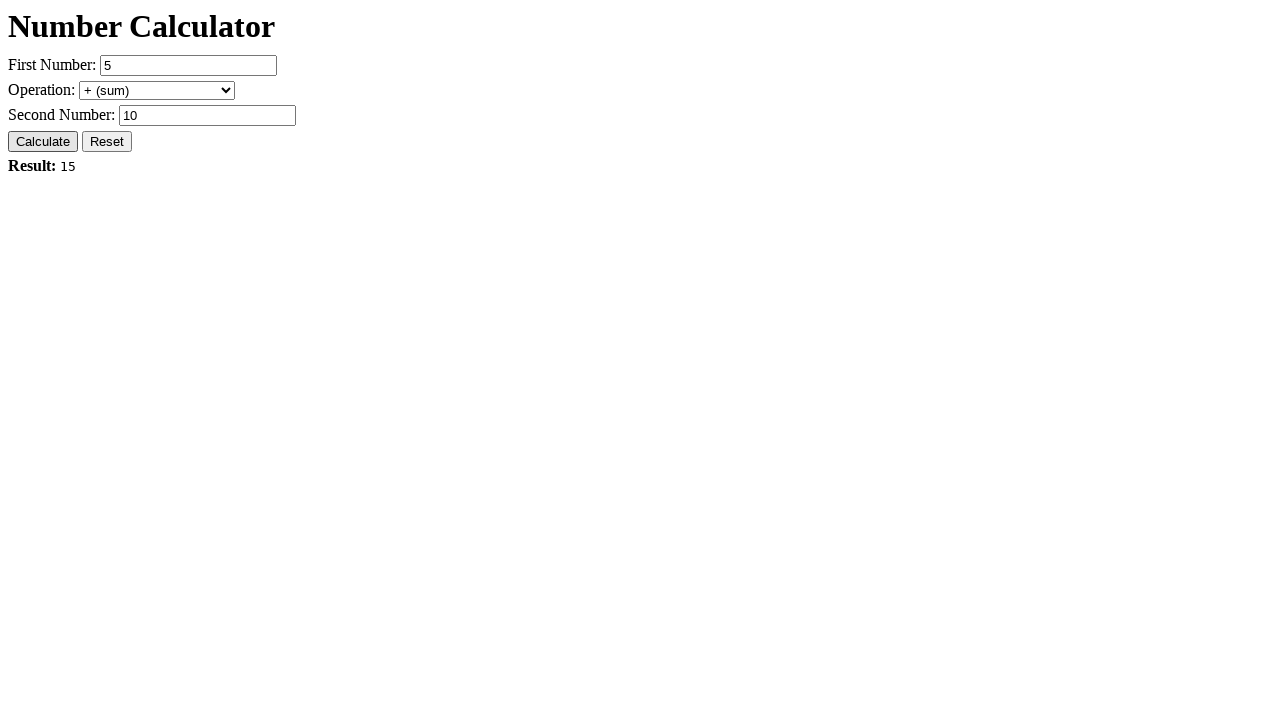